Tests confirmation alert dialog box by clicking the Confirmation Alert button and dismissing the dialog

Starting URL: https://testautomationpractice.blogspot.com/

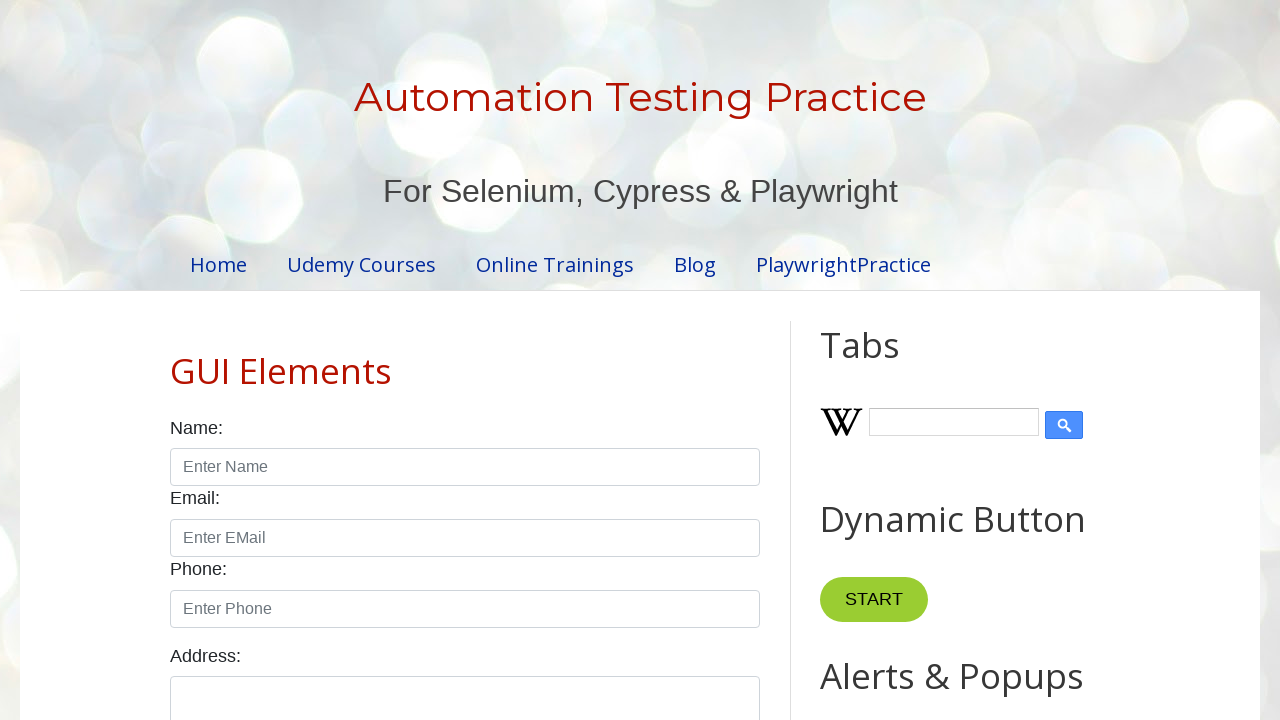

Set up dialog handler to dismiss confirmation alerts
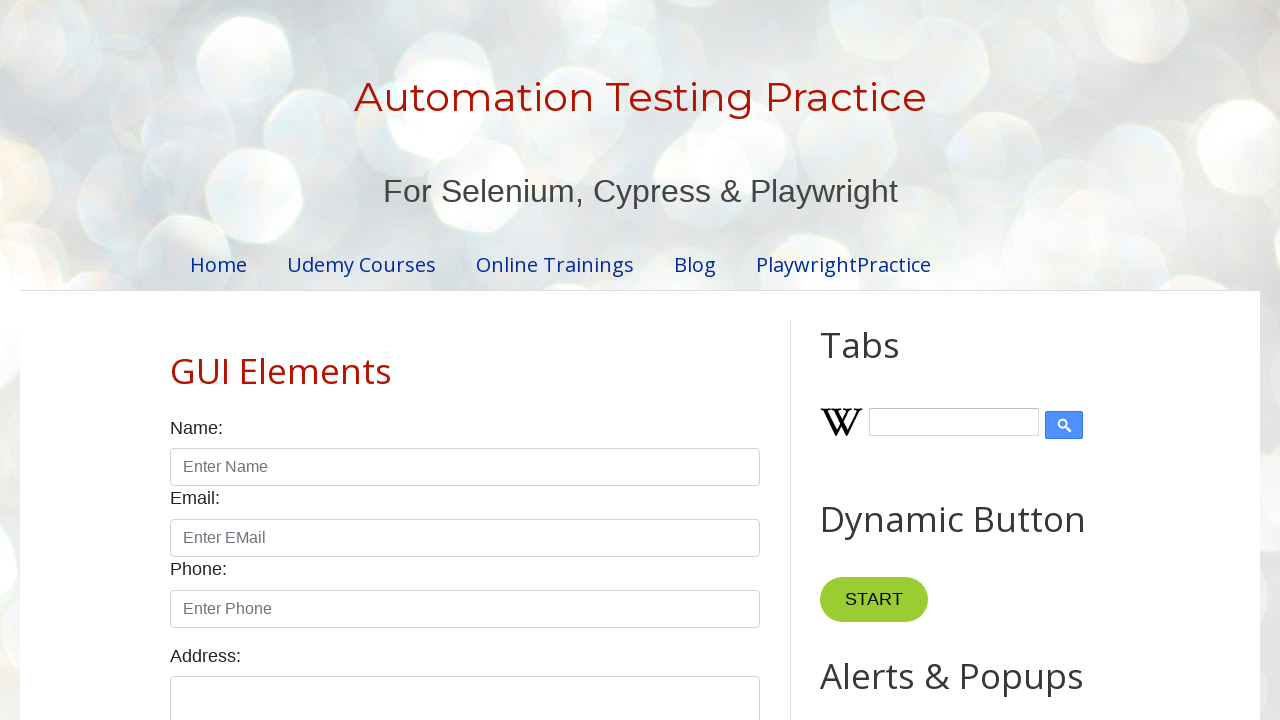

Clicked Confirmation Alert button at (912, 360) on internal:role=button[name="Confirmation Alert"i]
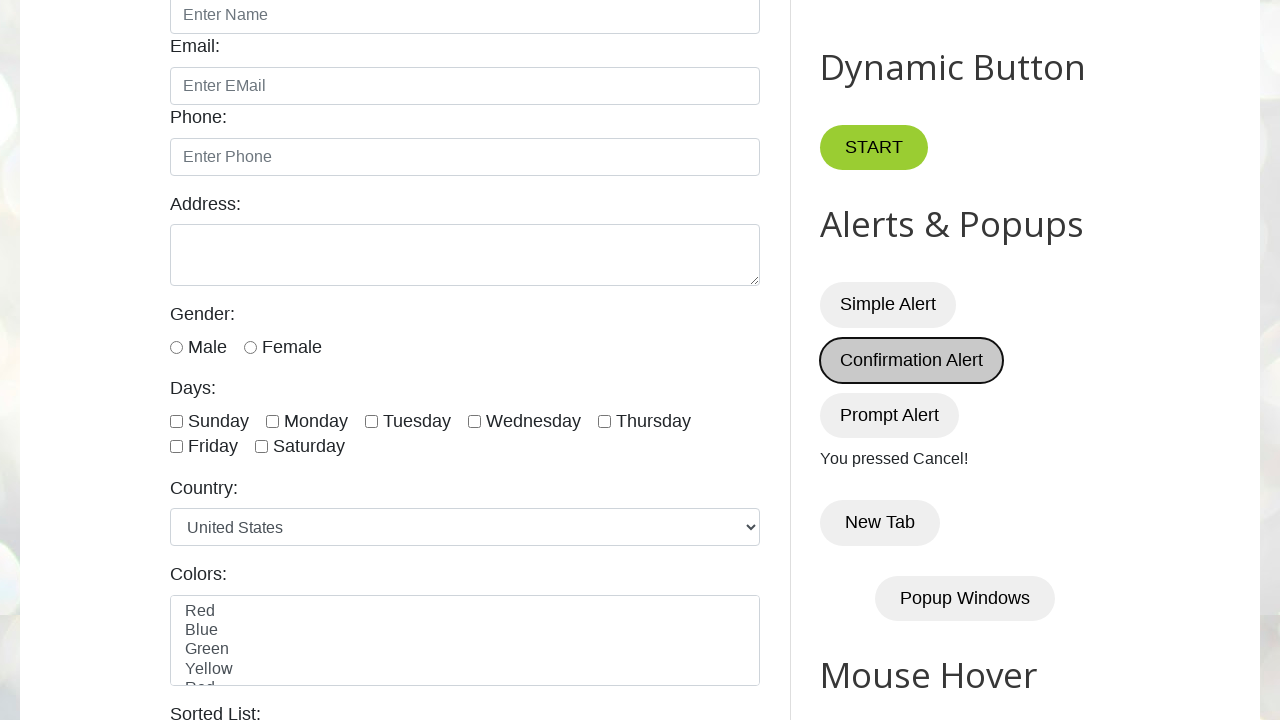

Confirmation dialog was dismissed and result text updated
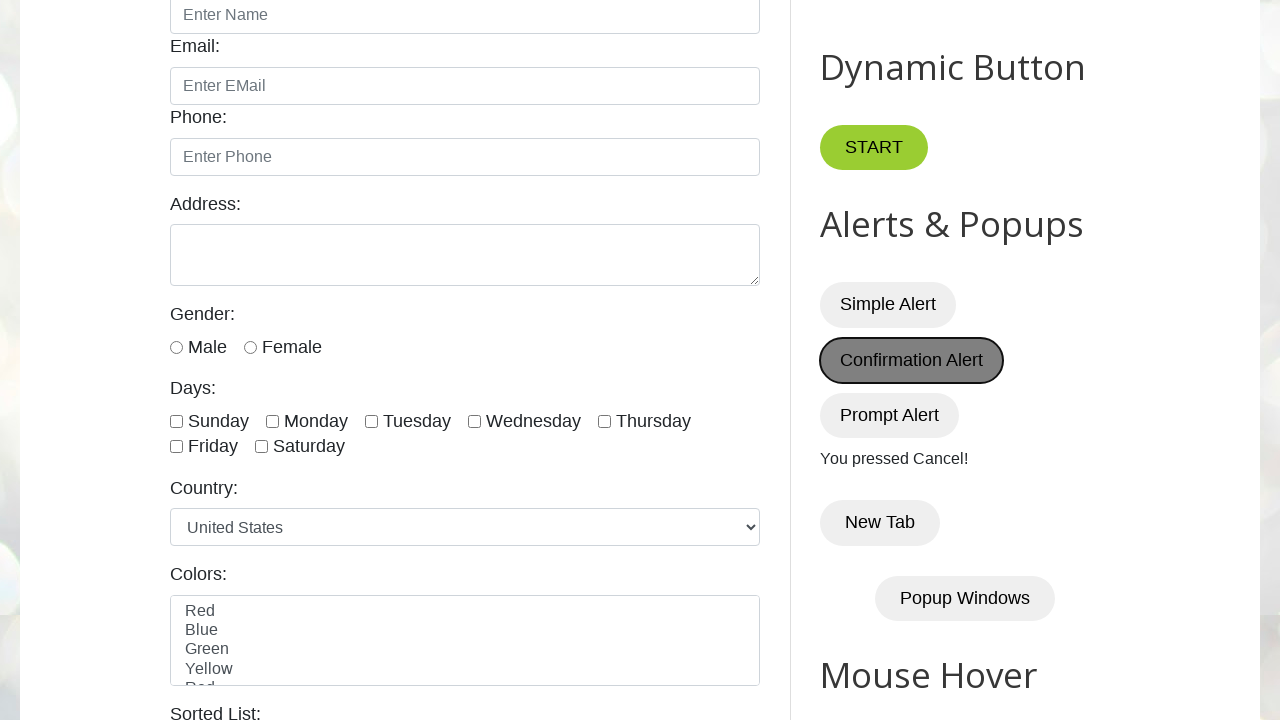

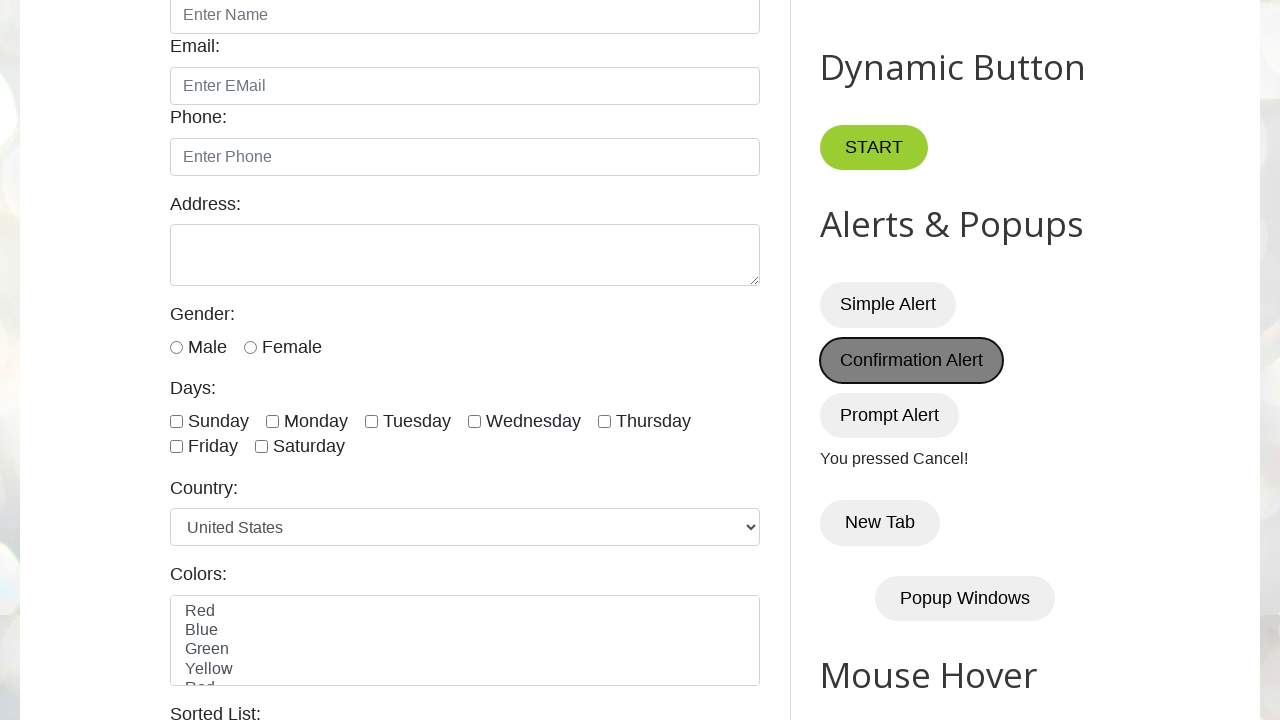